Tests case sensitivity in login by using uppercase email and verifying error message

Starting URL: https://practice.expandtesting.com/notes/app/login

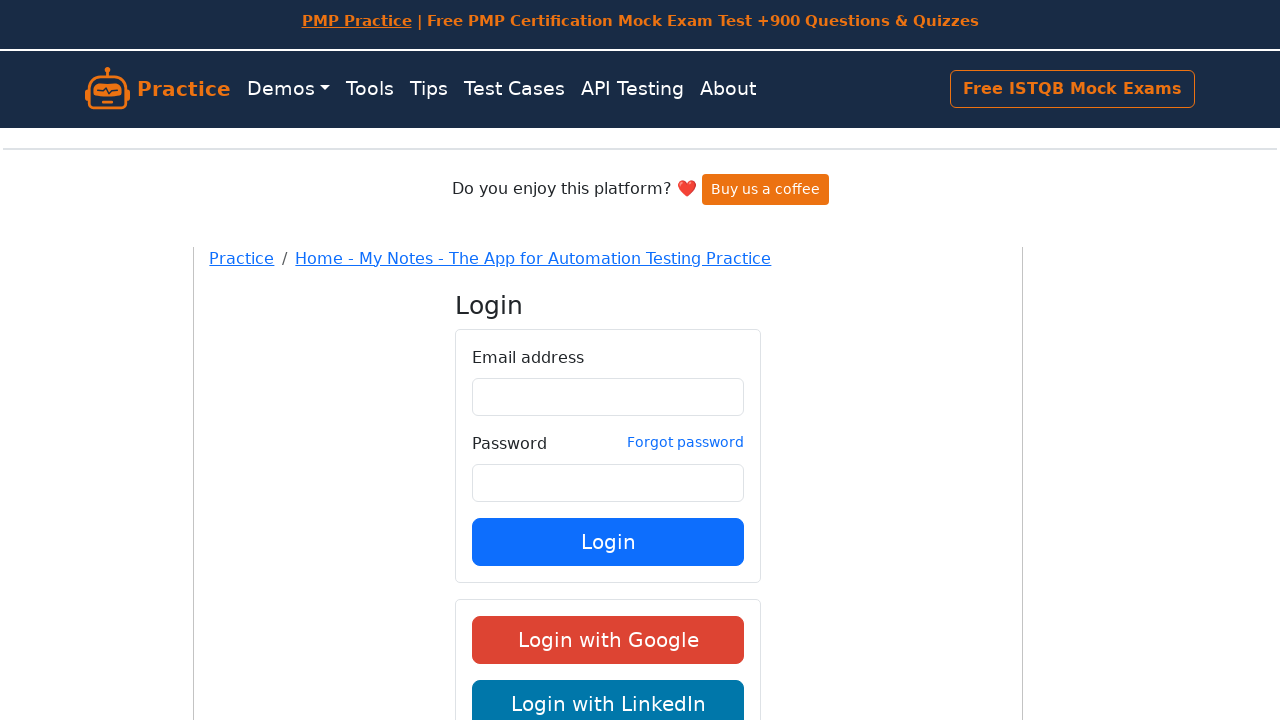

Filled email field with uppercase variation 'PRACTICE@expandtesting.com' on #email
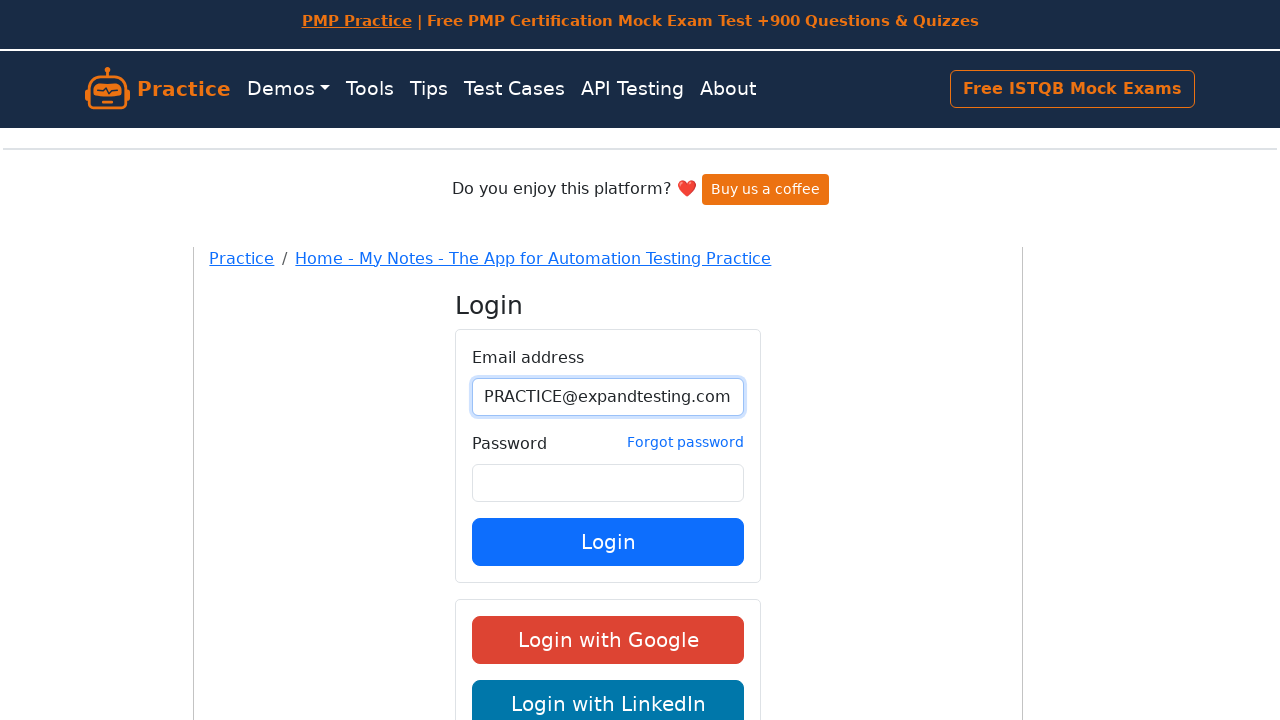

Filled password field with 'Super.SecrACTICEd!' on #password
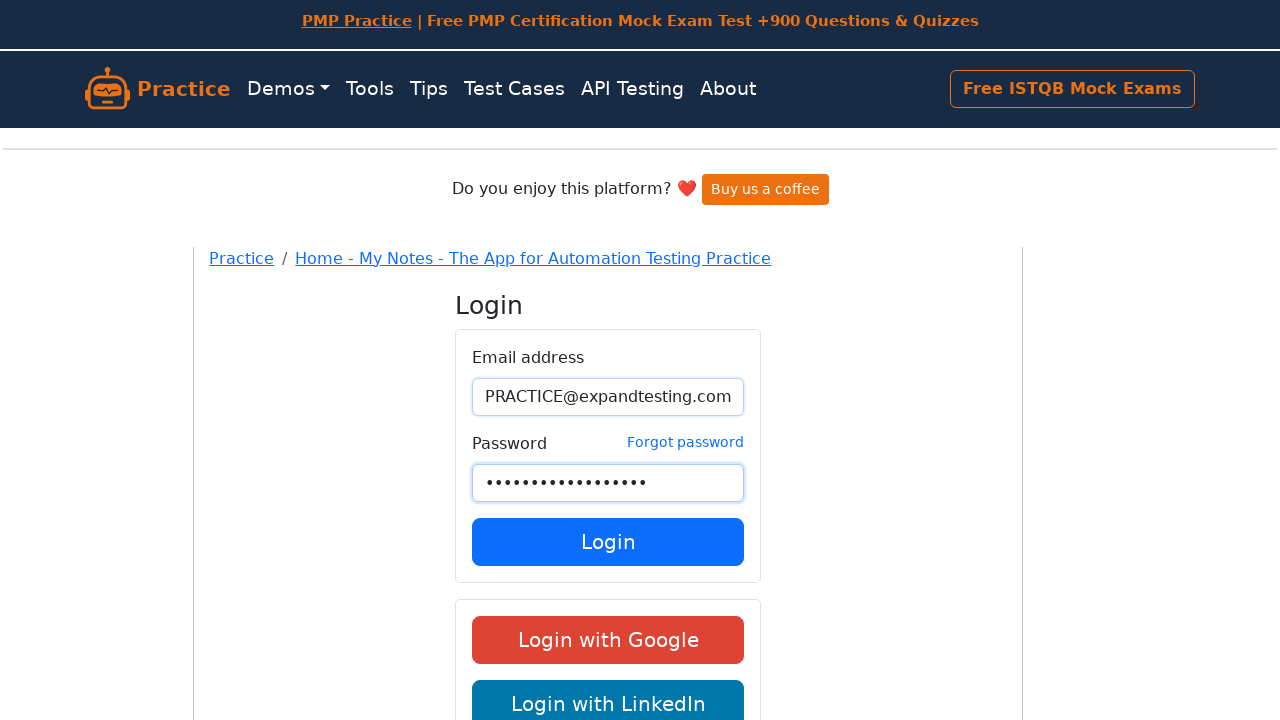

Clicked login submit button at (608, 542) on button[data-testid='login-submit']
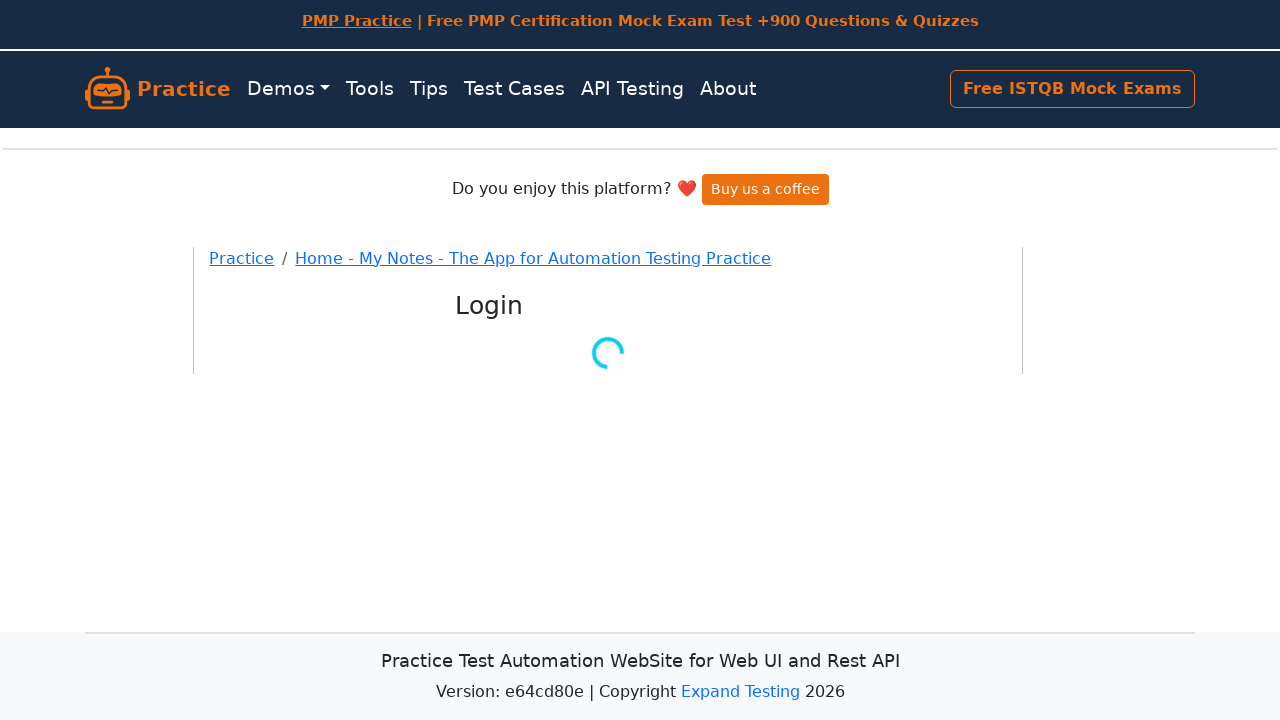

Waited for error message to appear, verifying case sensitivity is enforced
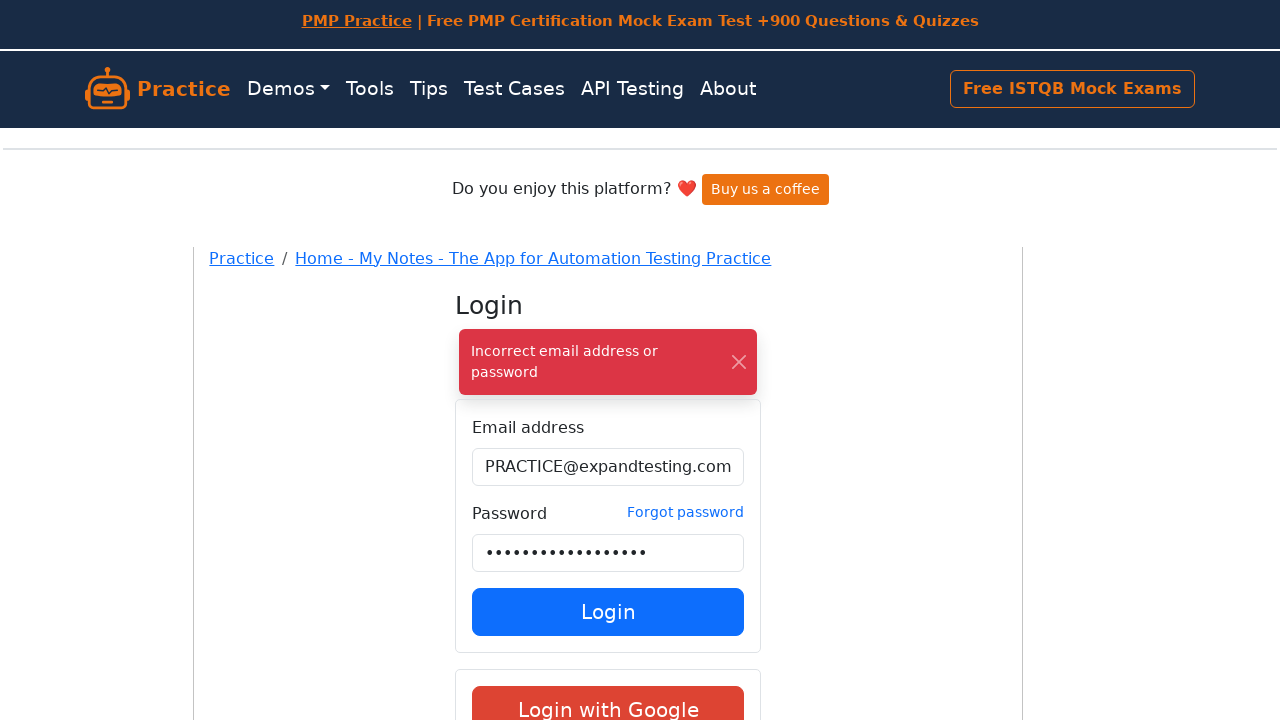

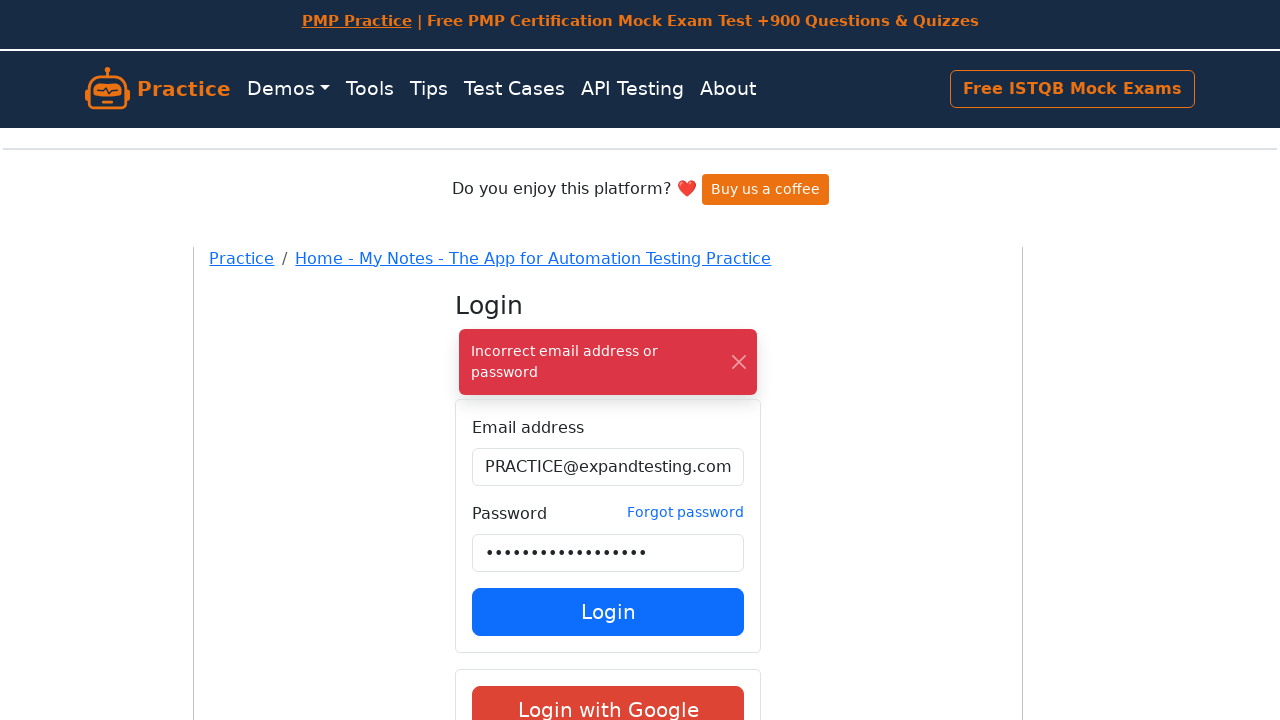